Tests various JavaScript alert interactions including standard alerts, timer alerts, confirmation dialogs, and prompt dialogs

Starting URL: https://demoqa.com/alerts

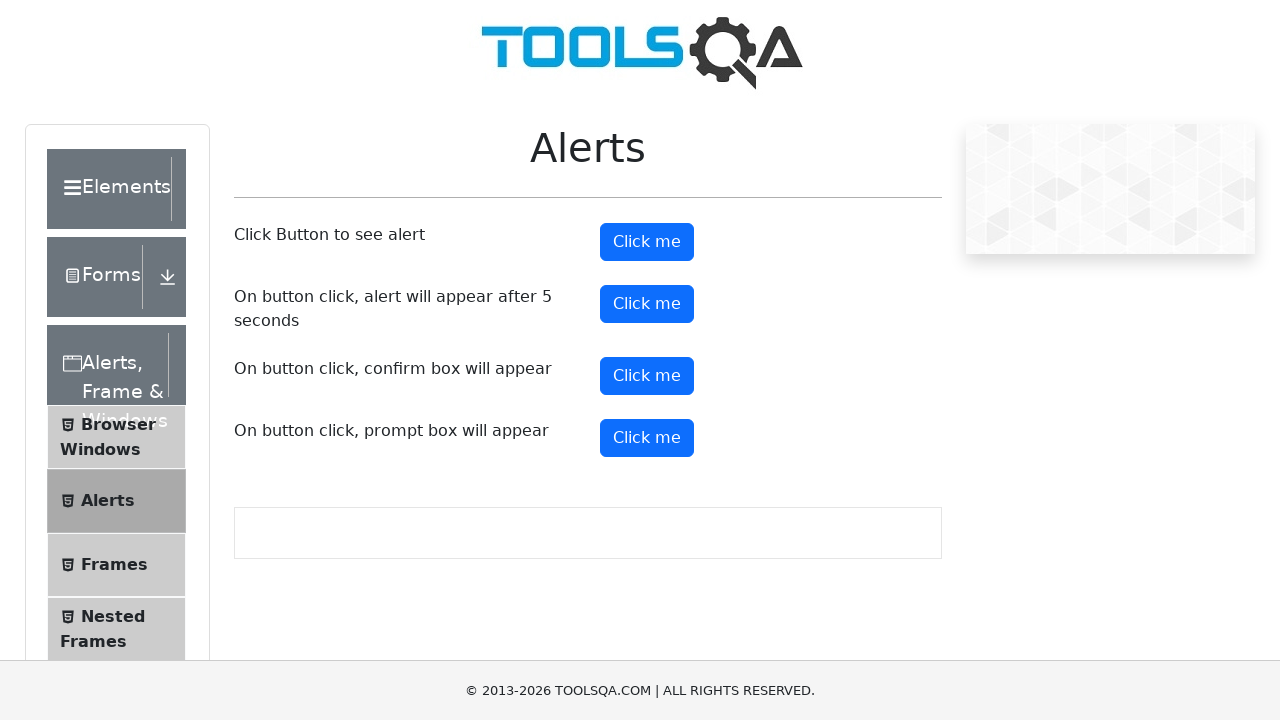

Scrolled down 300px to view alert buttons
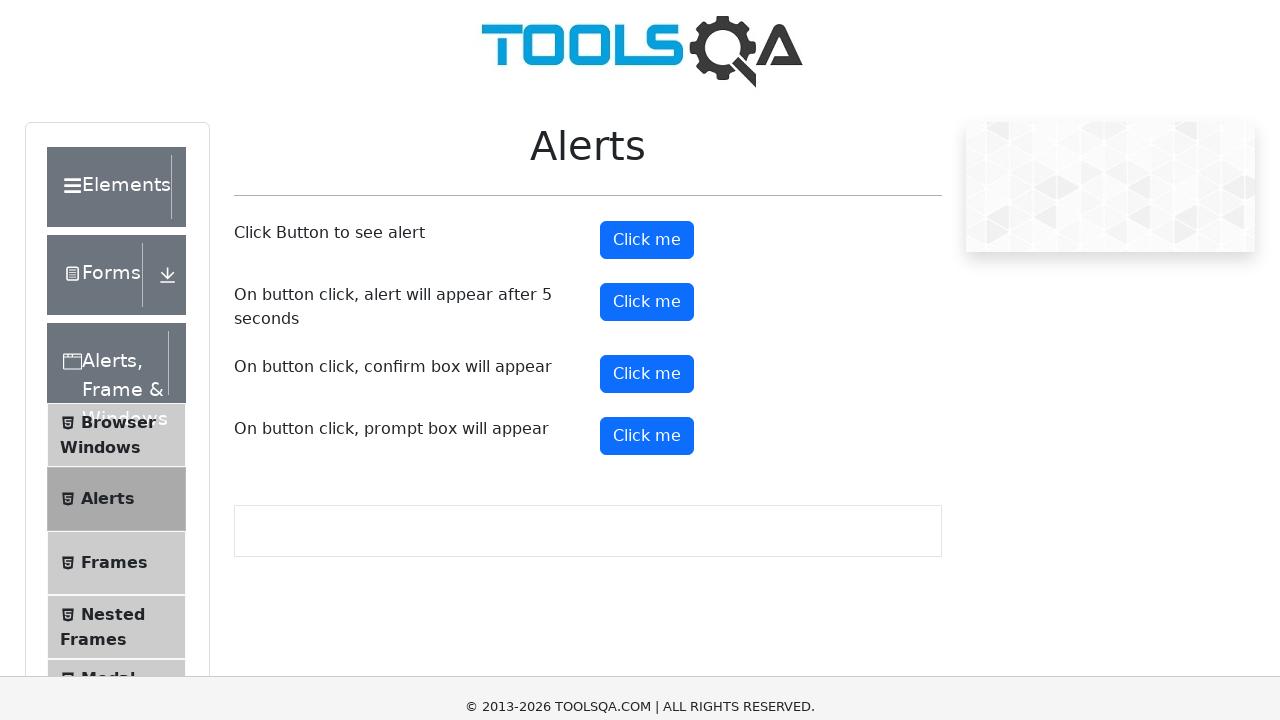

Clicked standard alert button at (647, 242) on #alertButton
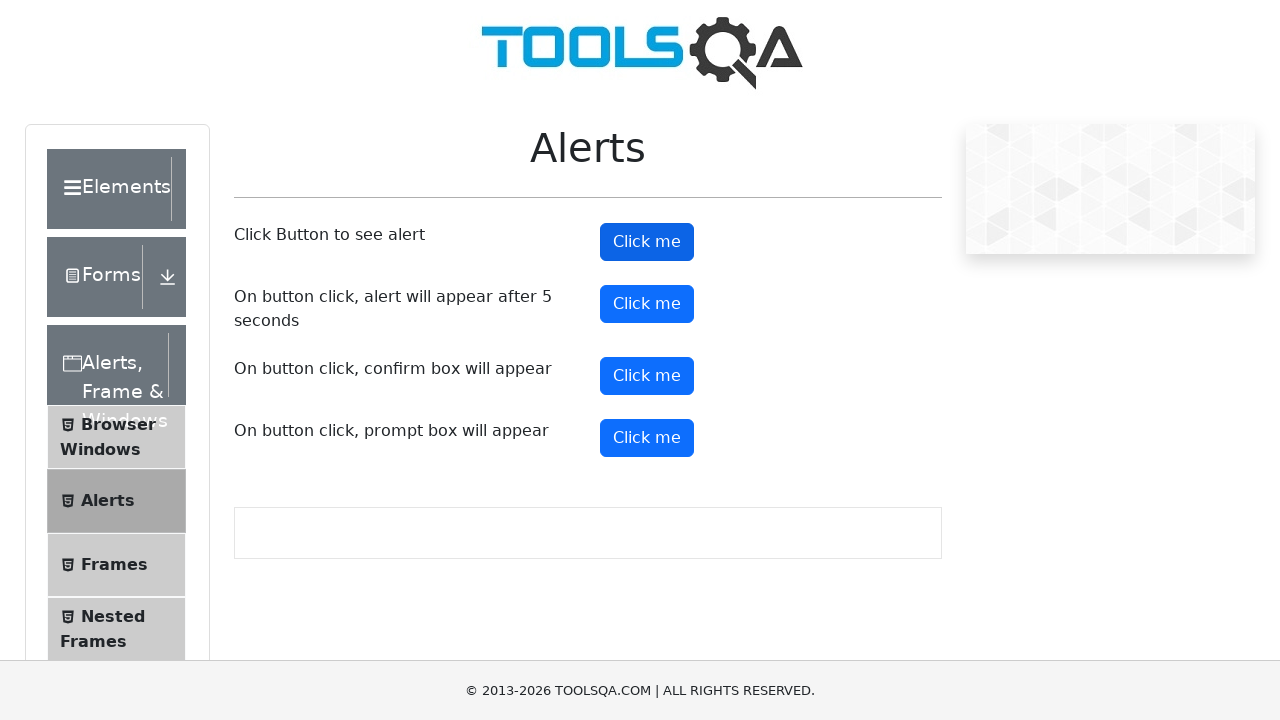

Set up dialog handler to accept alerts
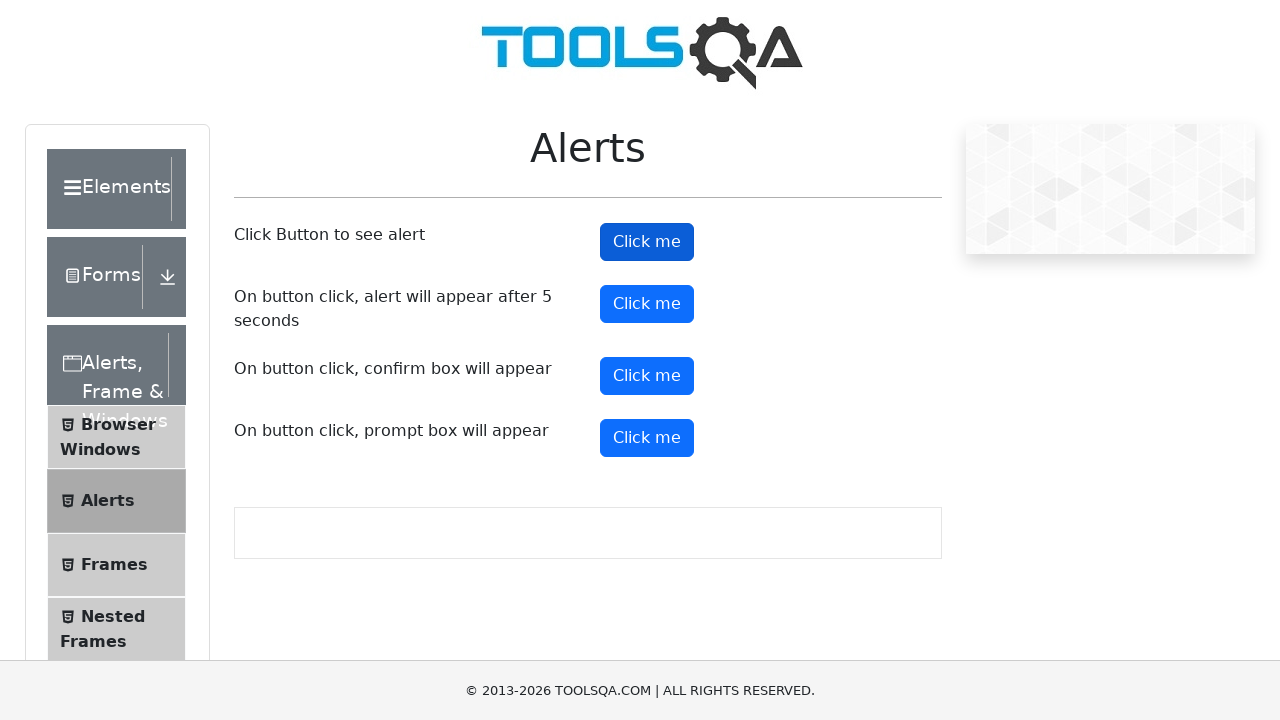

Clicked timer alert button at (647, 304) on #timerAlertButton
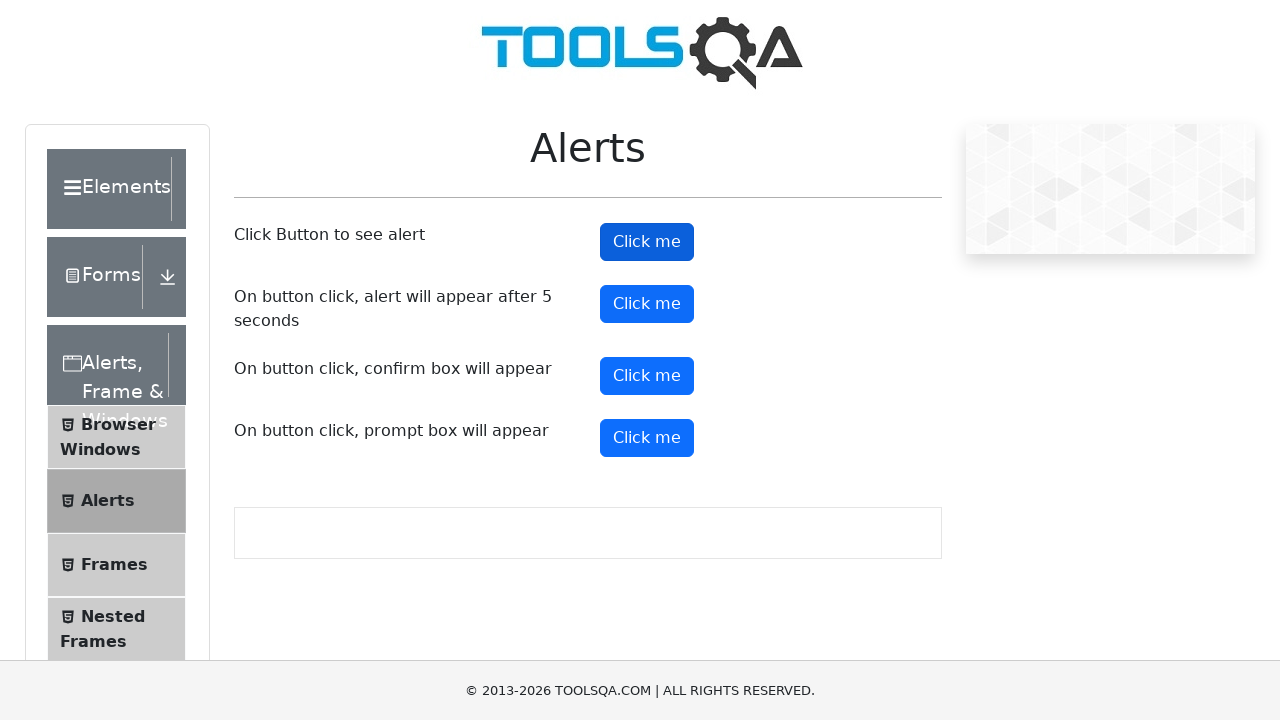

Waited 5 seconds for timer alert to appear and be handled
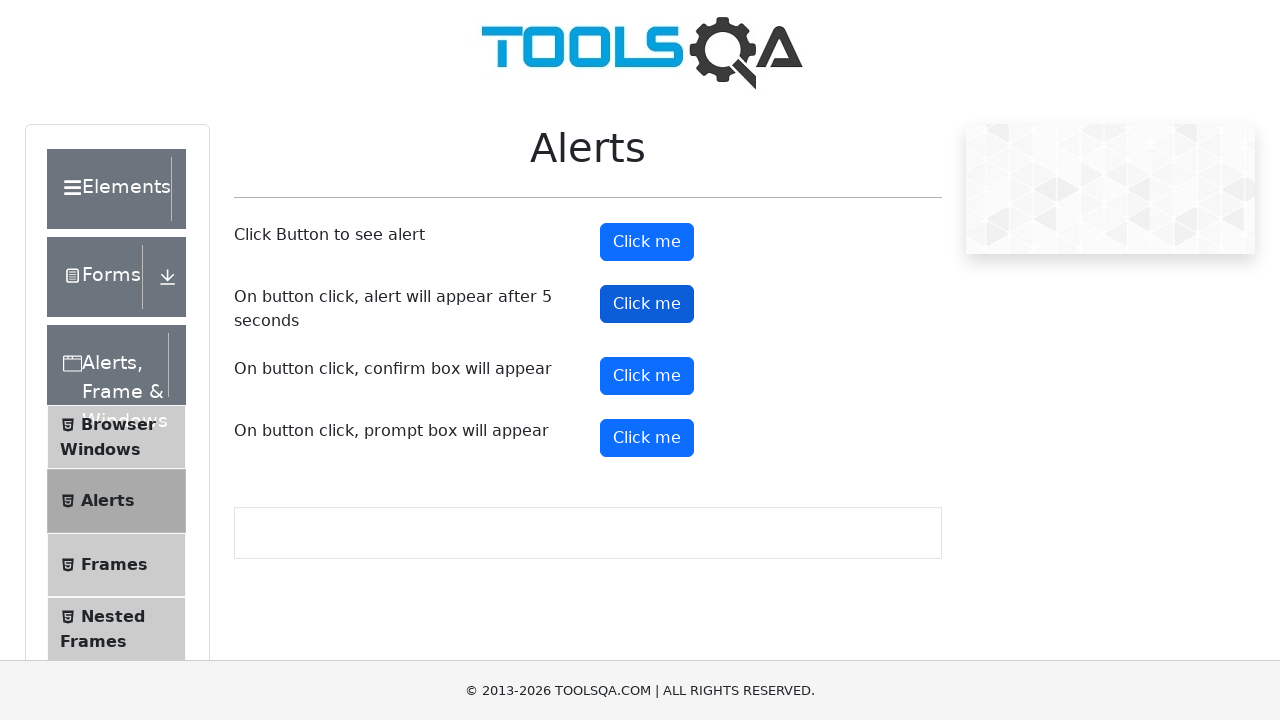

Clicked confirmation dialog button at (647, 376) on #confirmButton
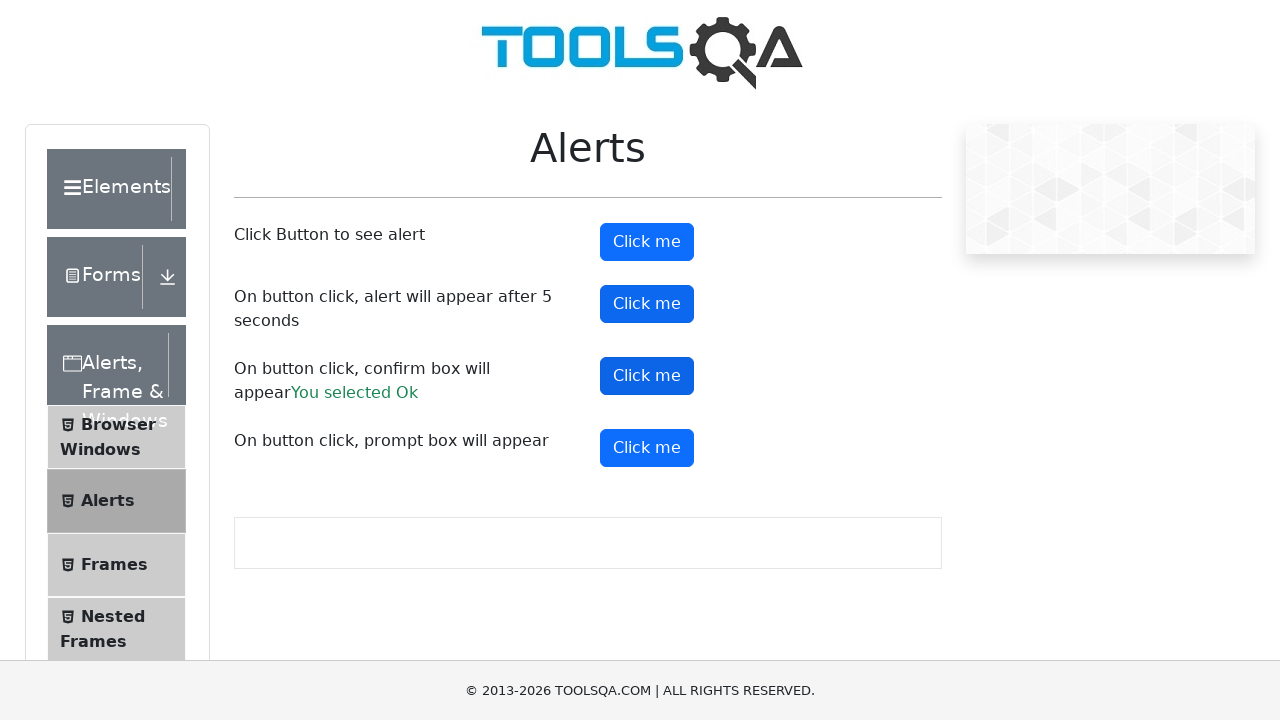

Set up one-time dialog handler to dismiss confirmation
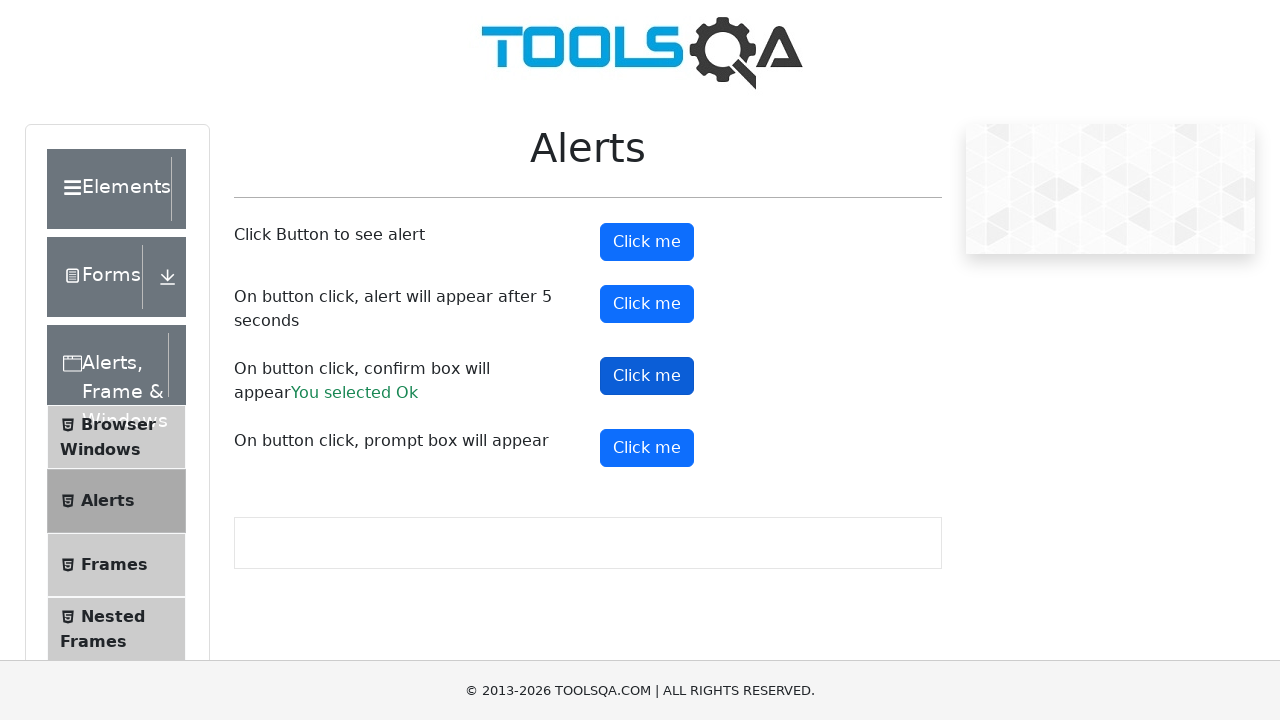

Clicked prompt dialog button at (647, 448) on #promtButton
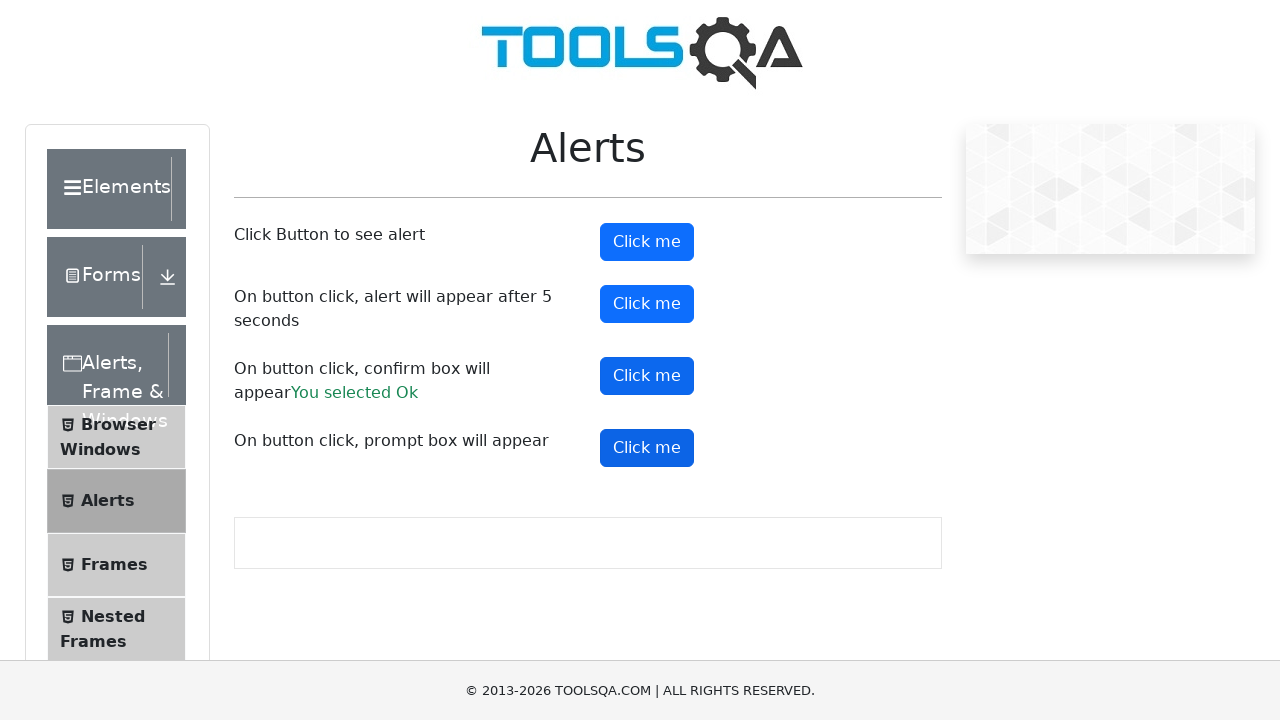

Set up one-time dialog handler to accept prompt with text 'Indonesia'
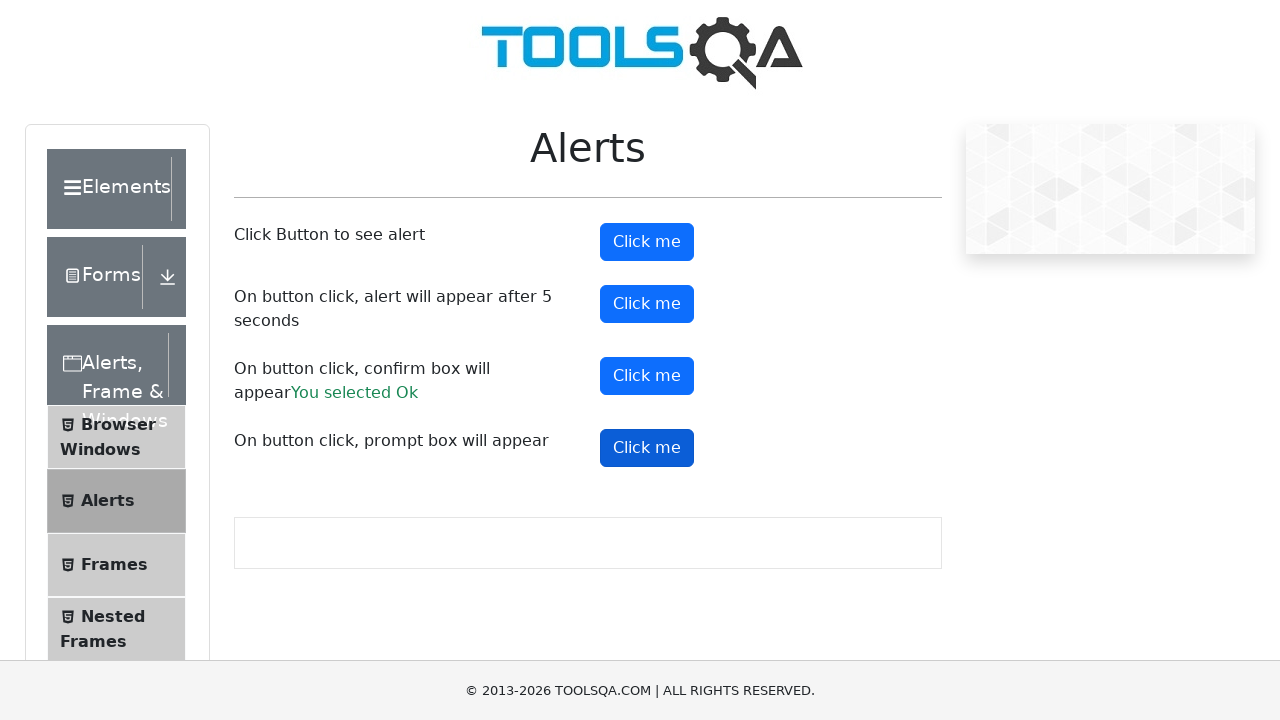

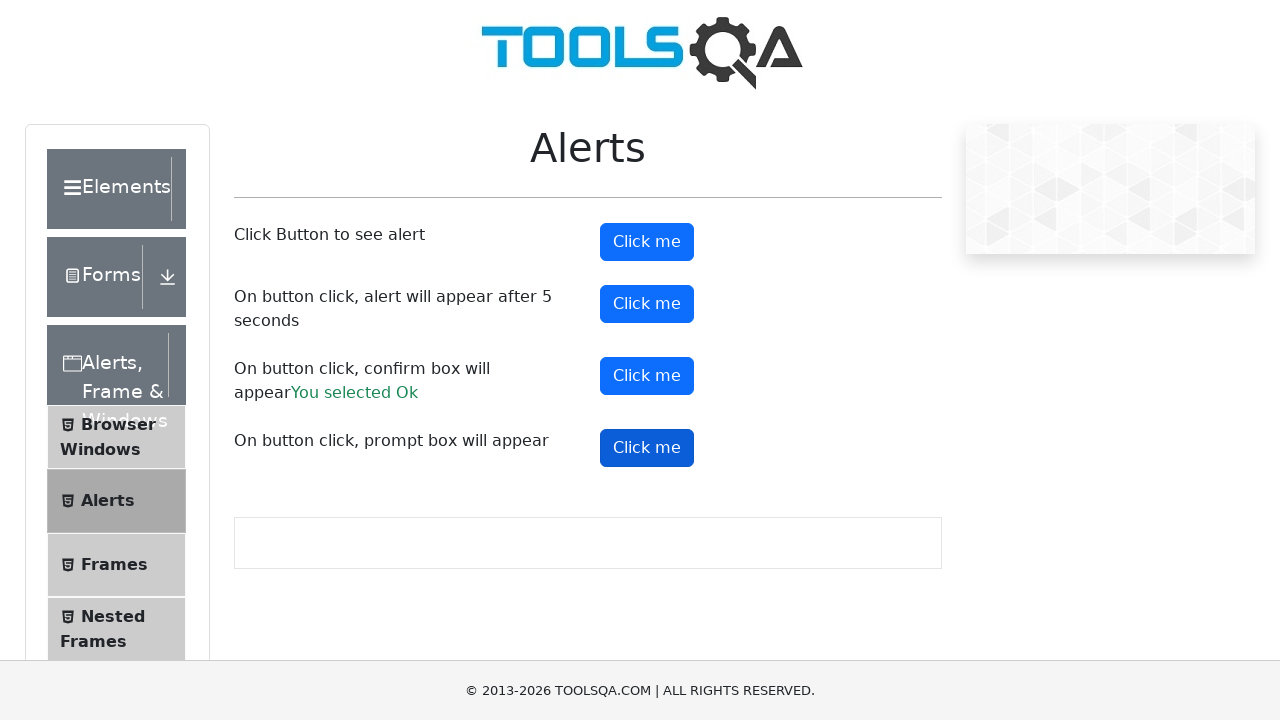